Tests JavaScript alert handling by clicking an alert button, accepting the alert, and verifying the success message

Starting URL: https://practice.cydeo.com/javascript_alerts

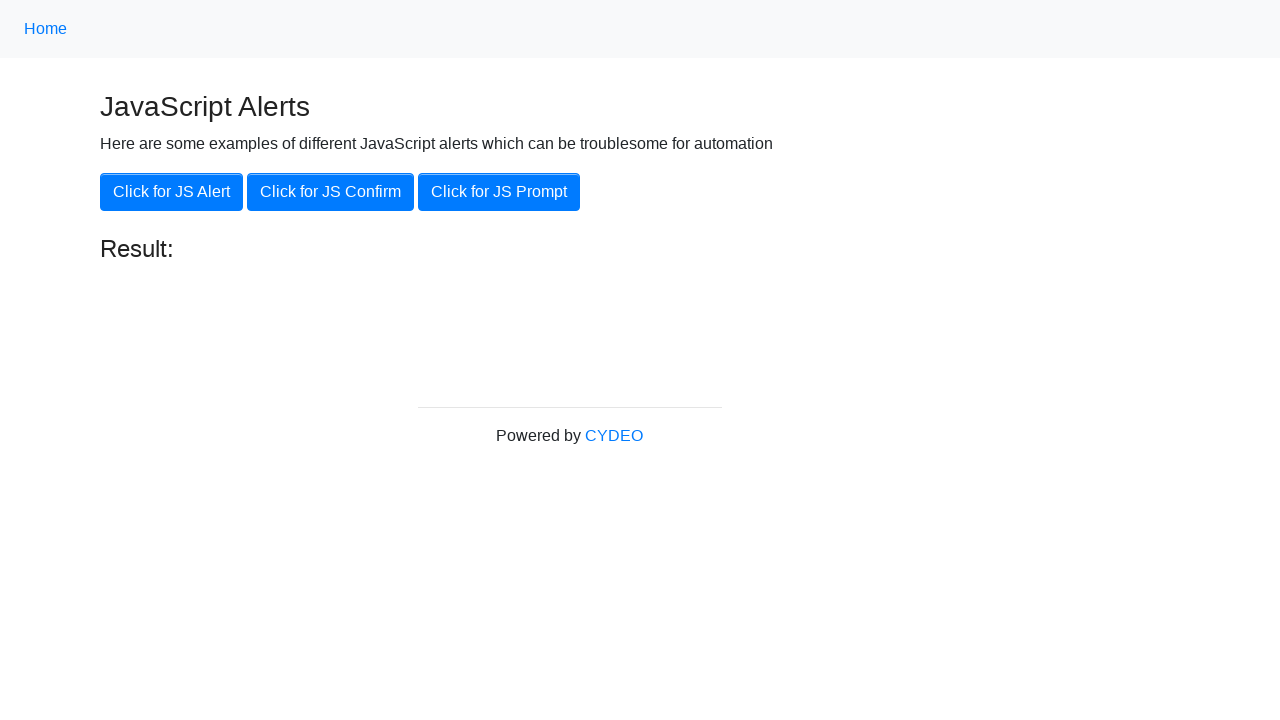

Clicked the JavaScript alert button at (172, 192) on xpath=//button[@onclick='jsAlert()']
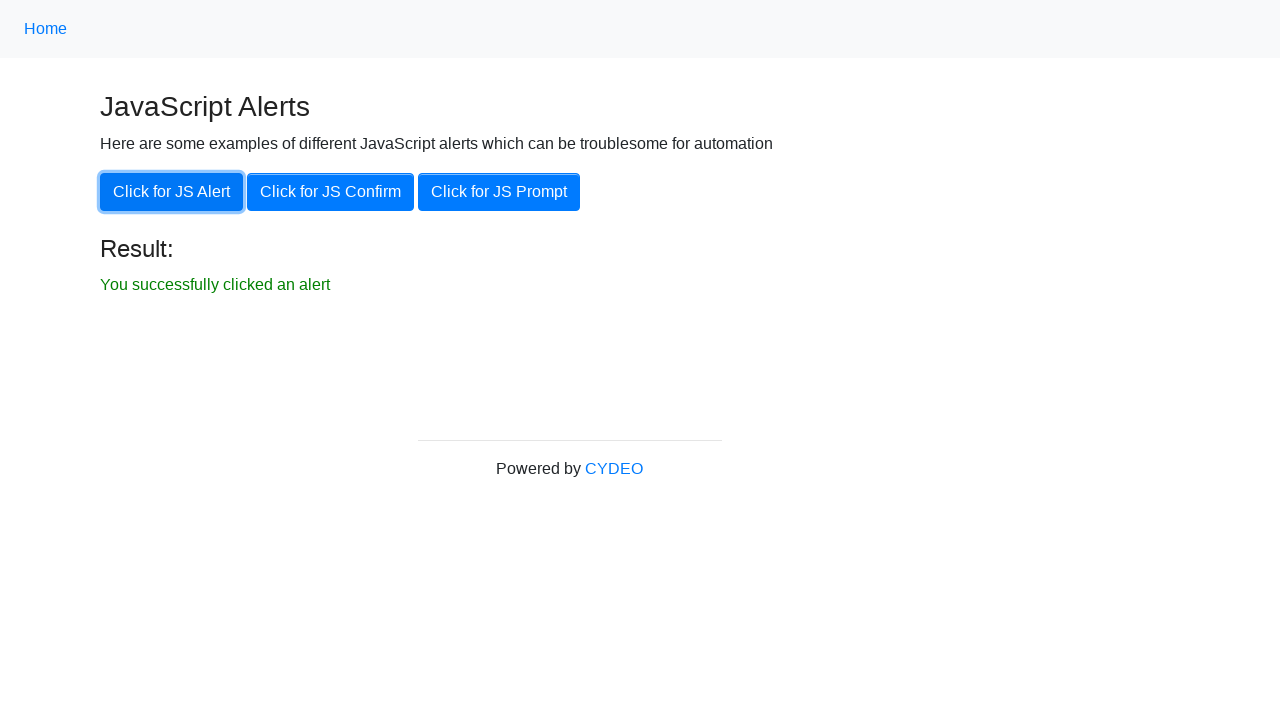

Set up dialog handler to accept alerts
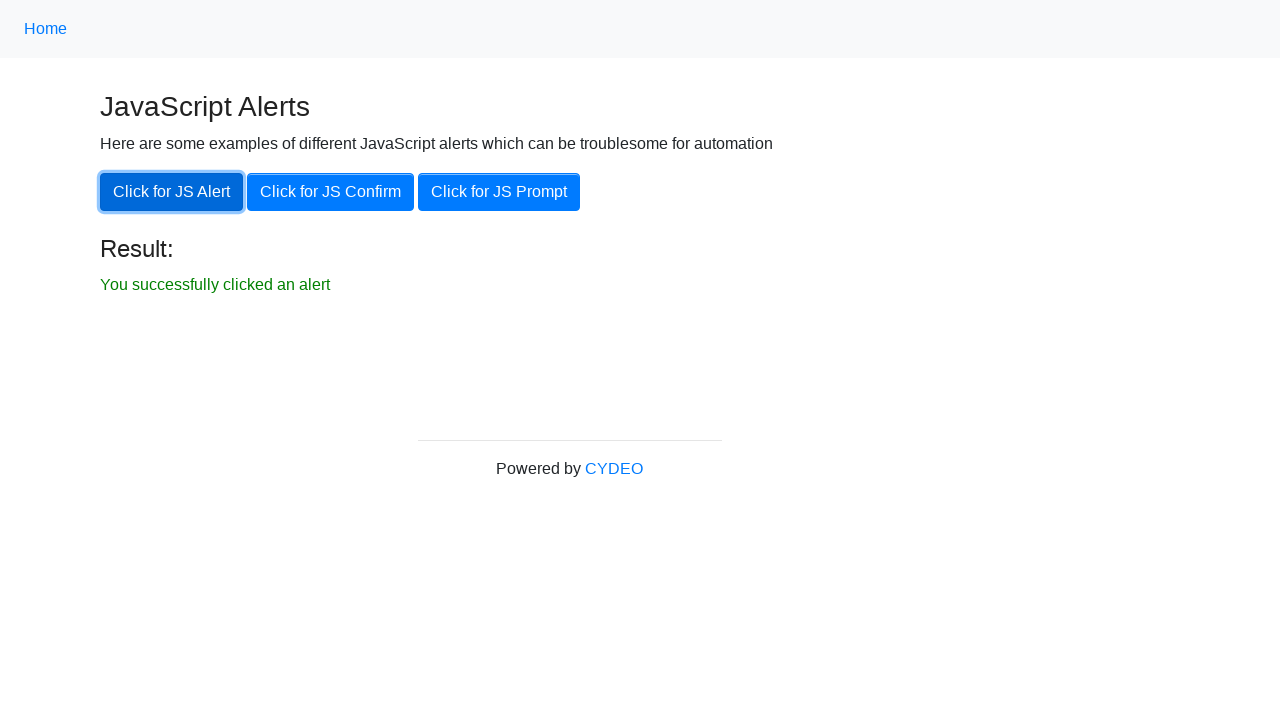

Clicked the alert button again to trigger alert with handler active at (172, 192) on xpath=//button[@onclick='jsAlert()']
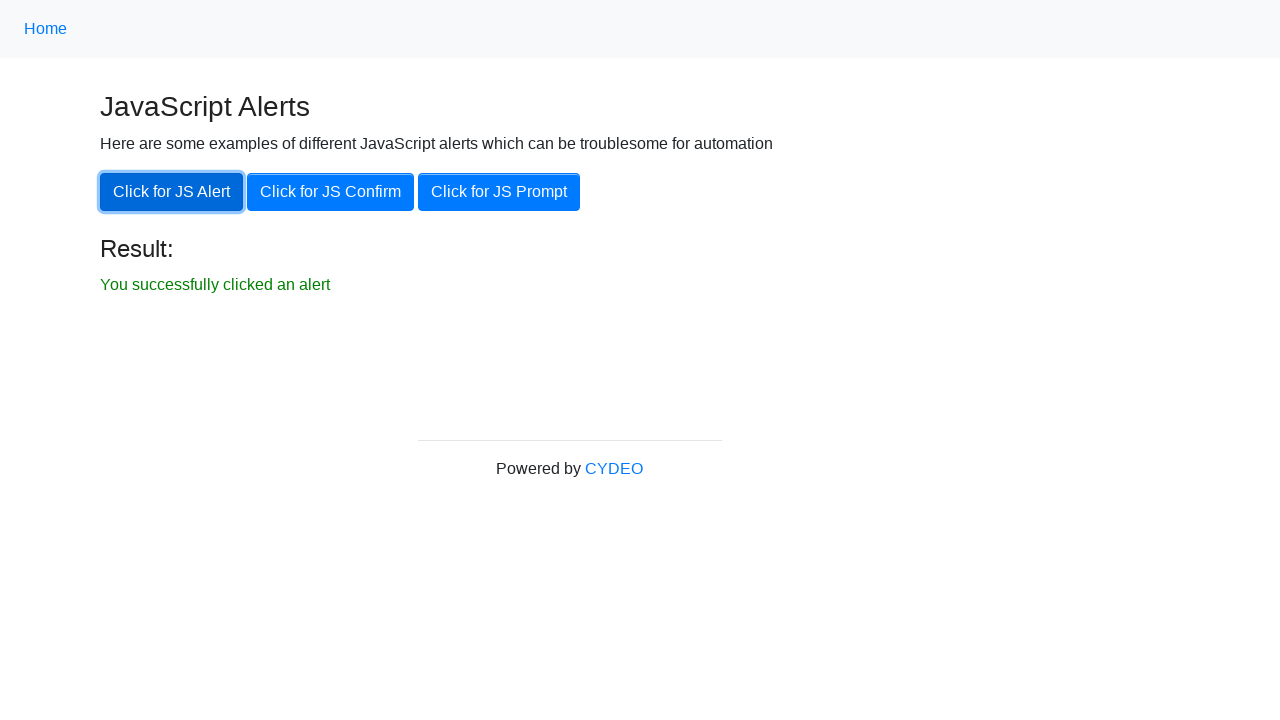

Result element became visible after accepting alert
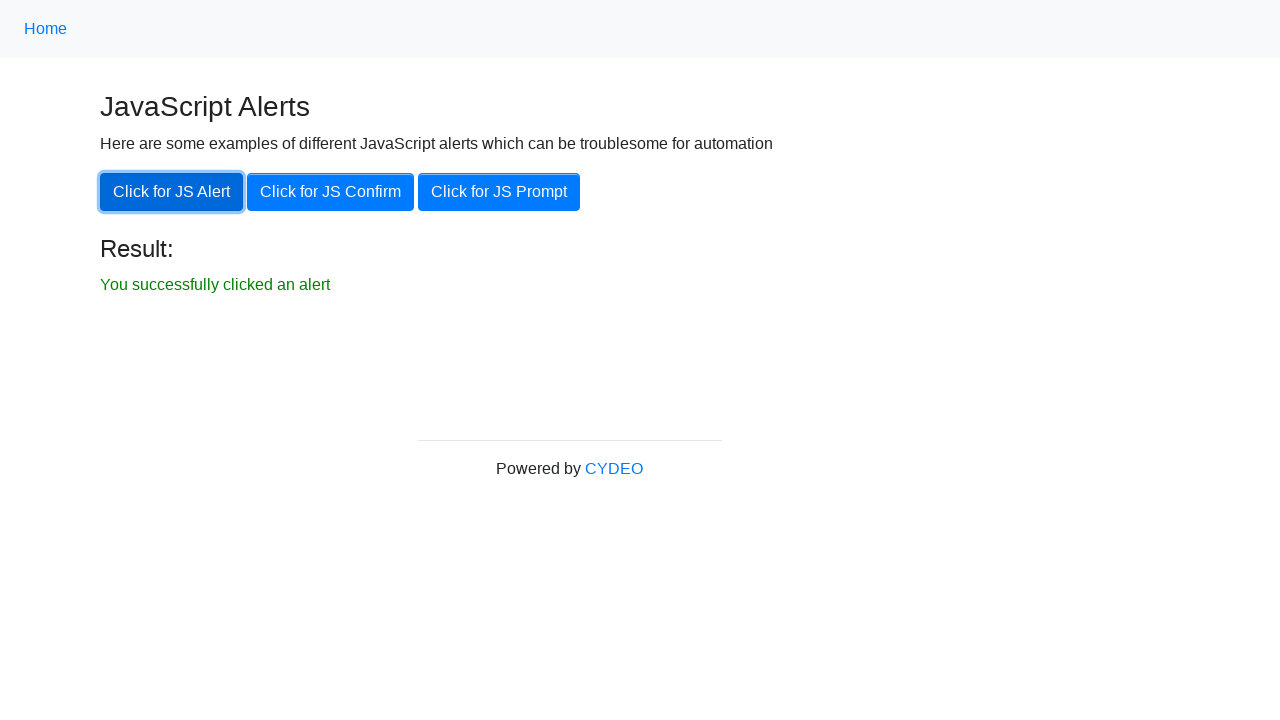

Verified success message: 'You successfully clicked an alert'
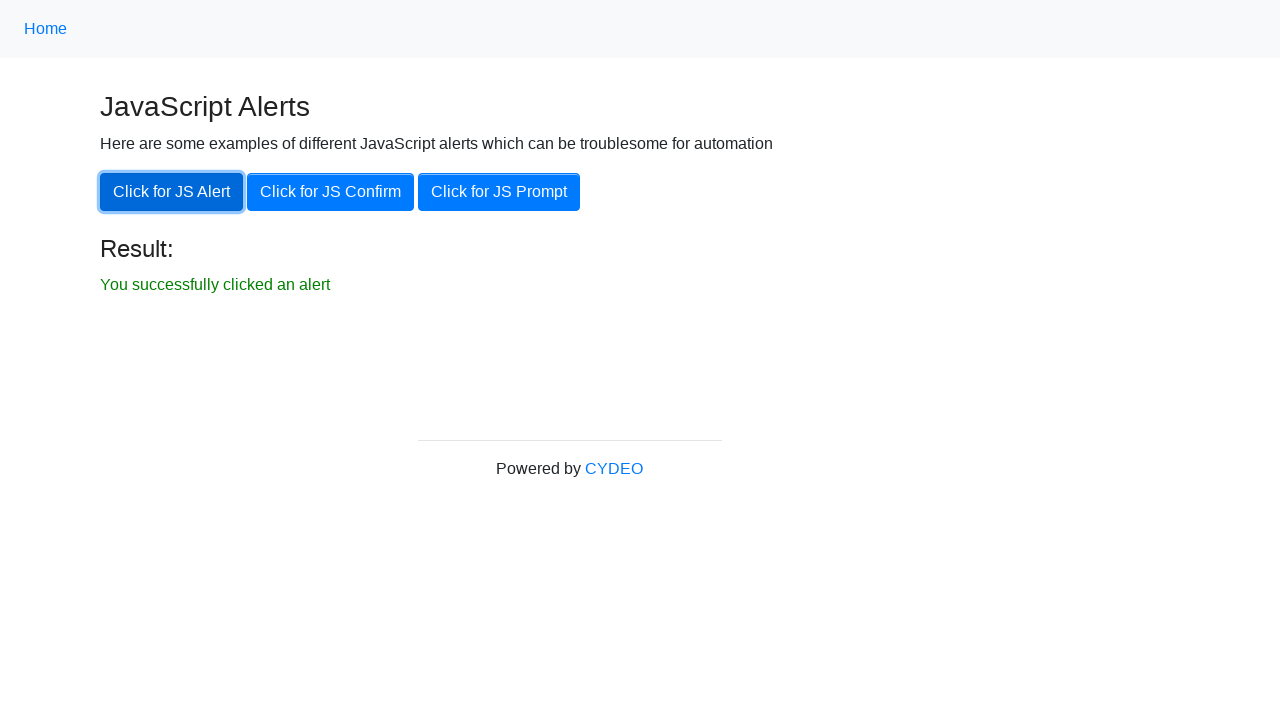

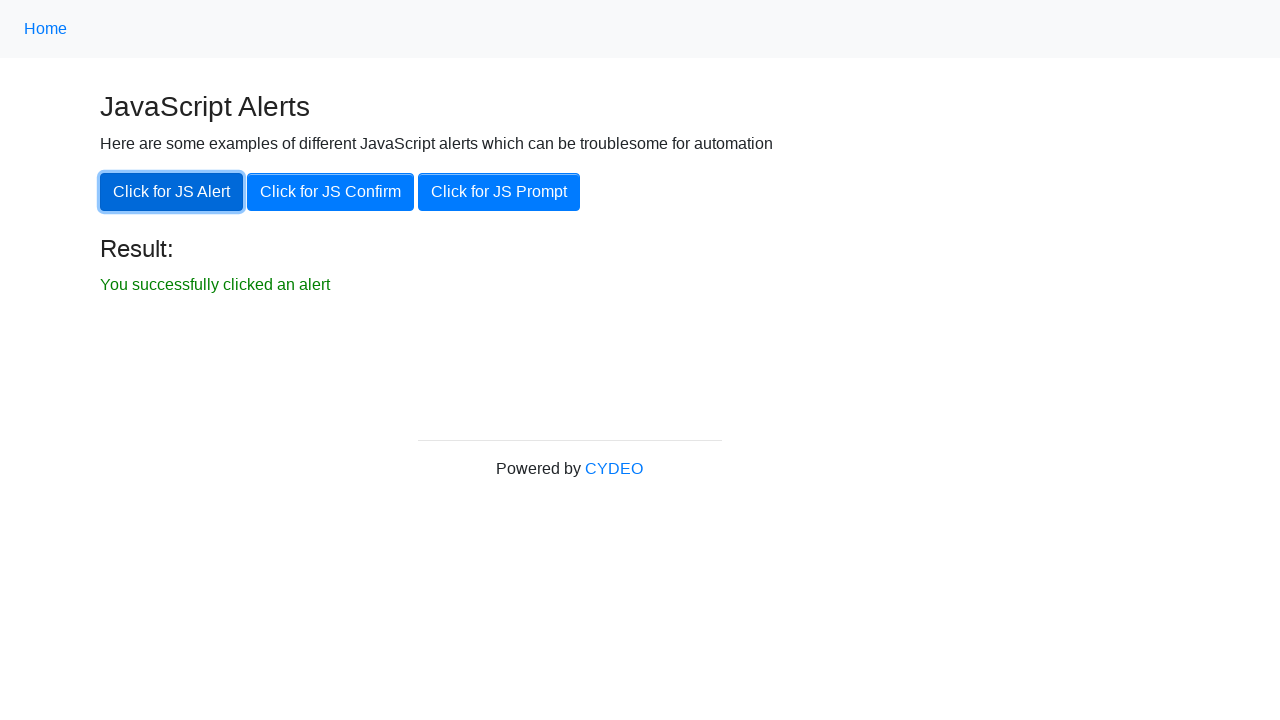